Tests JavaScript confirm alert handling by dismissing (clicking Cancel) and verifying the result text shows the cancellation

Starting URL: https://the-internet.herokuapp.com/javascript_alerts

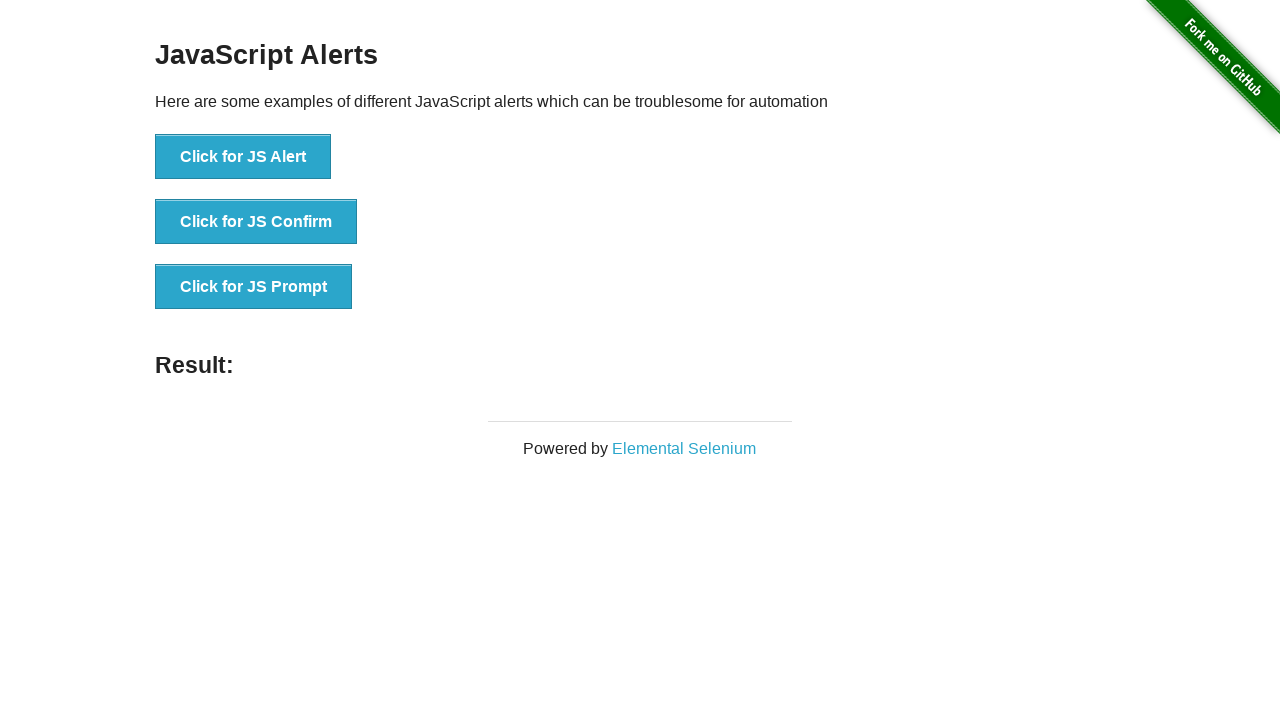

Set up dialog handler to dismiss confirm alert
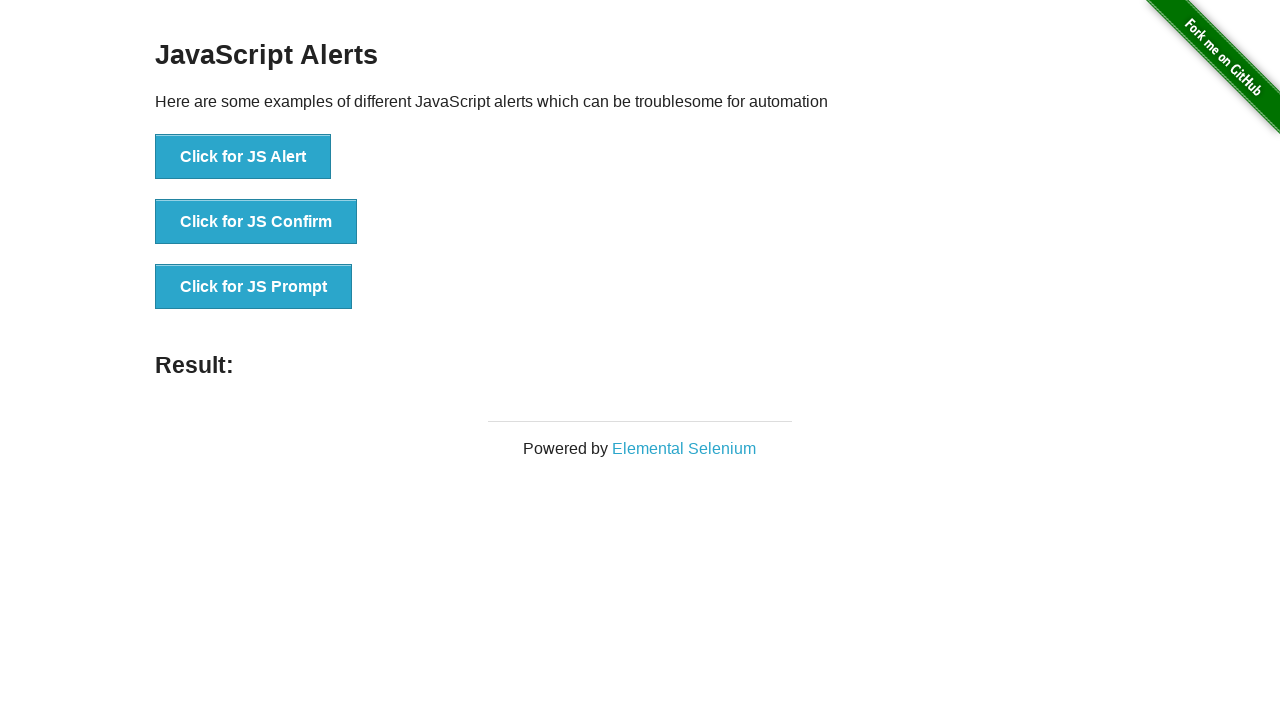

Clicked 'Click for JS Confirm' button to trigger confirm alert at (256, 222) on text=Click for JS Confirm
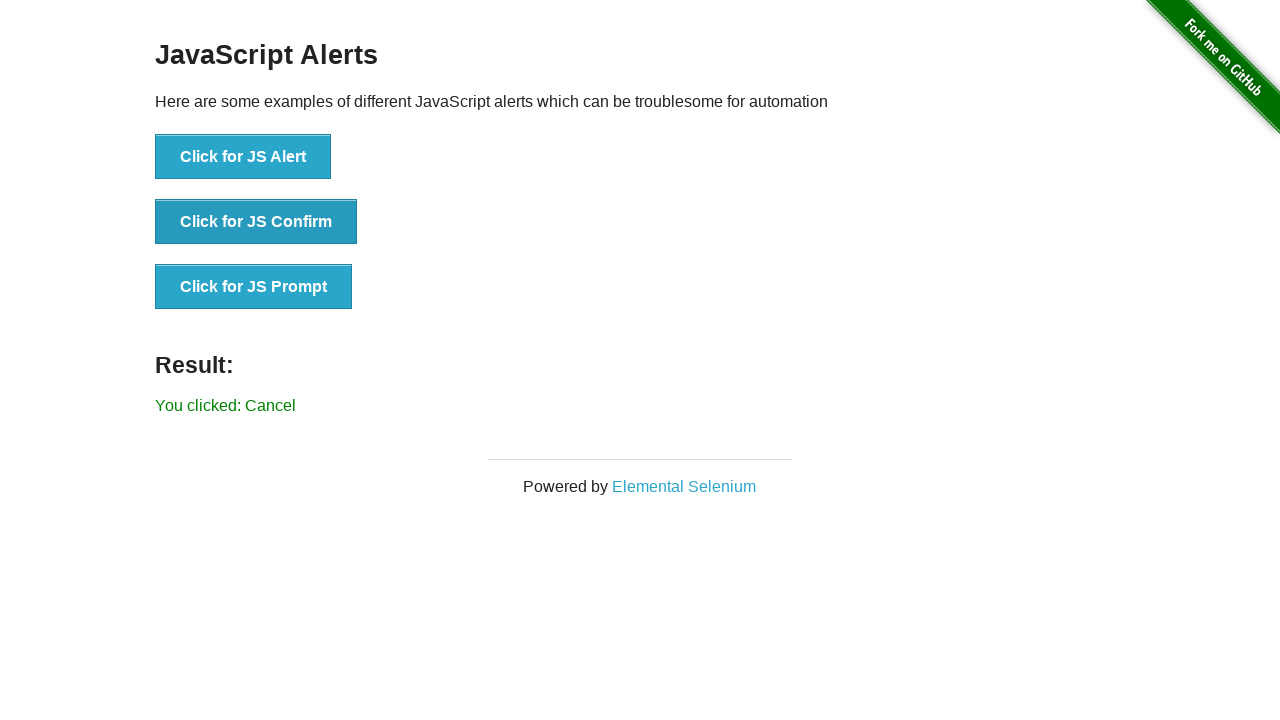

Waited for dialog to be handled
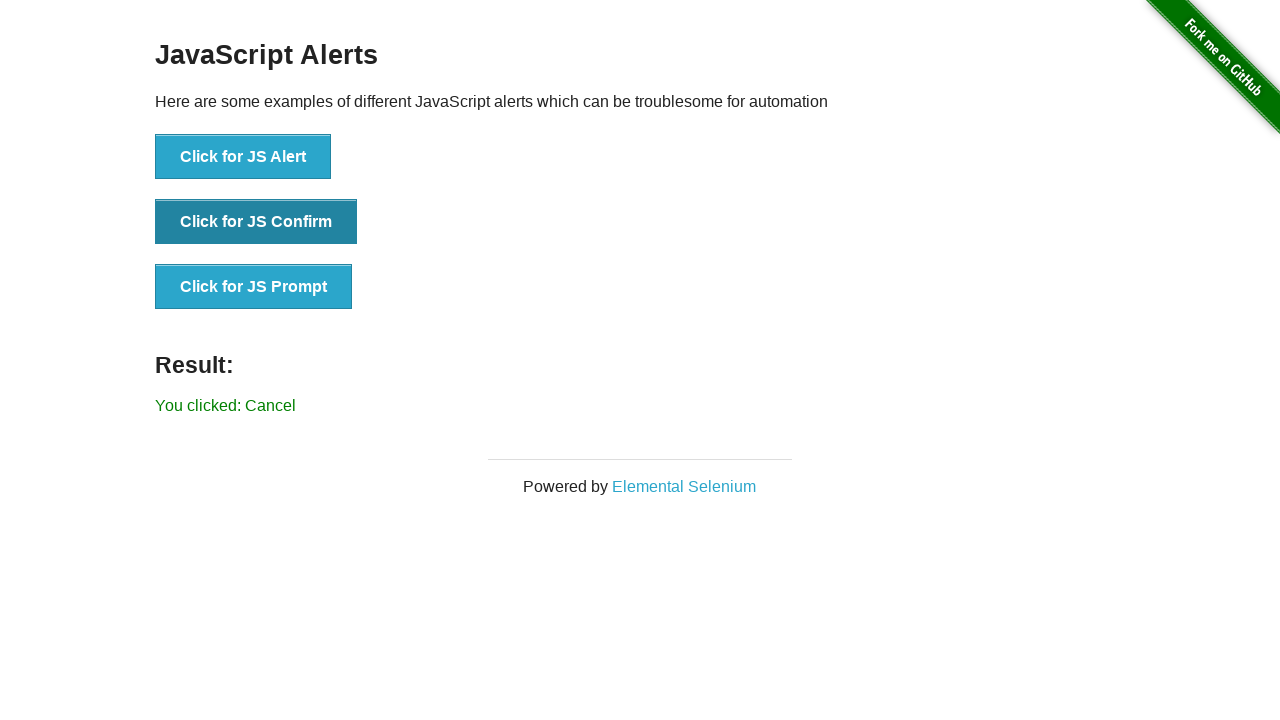

Verified result text shows 'You clicked: Cancel'
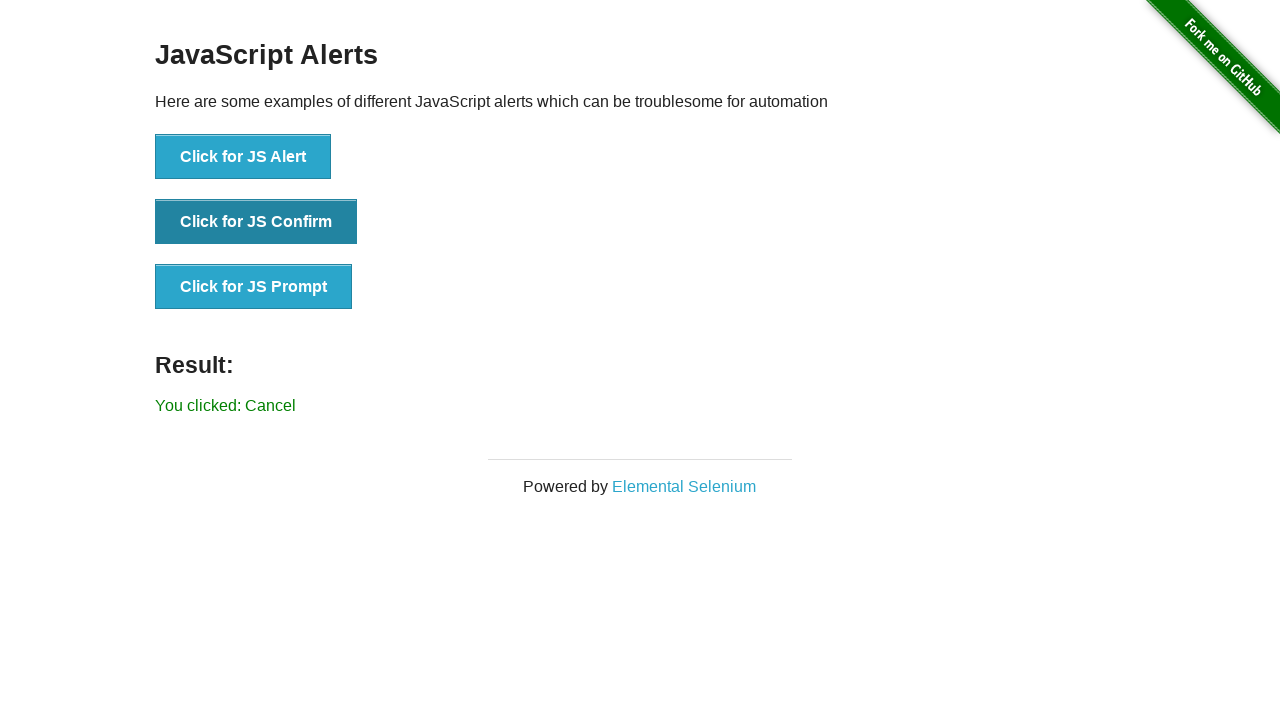

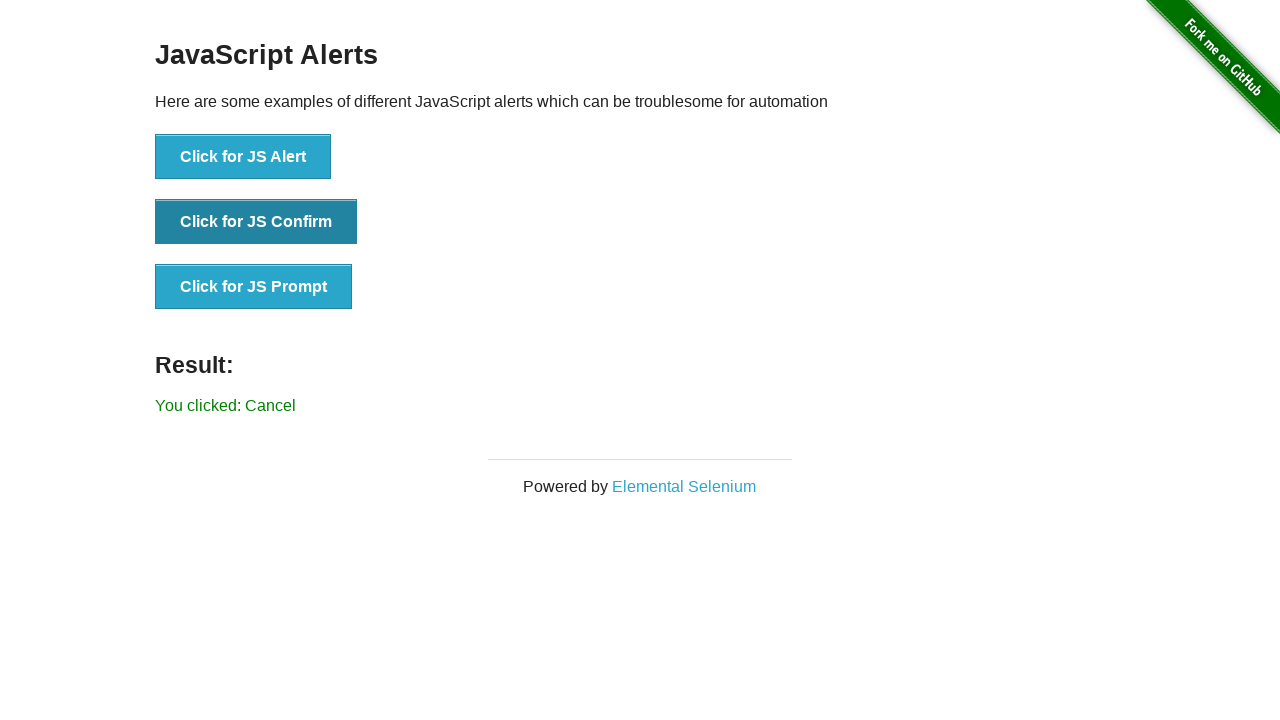